Tests various input field interactions including typing text, appending to existing values, checking if fields are enabled, clearing fields, and using tab navigation between fields

Starting URL: https://leafground.com/input.xhtml

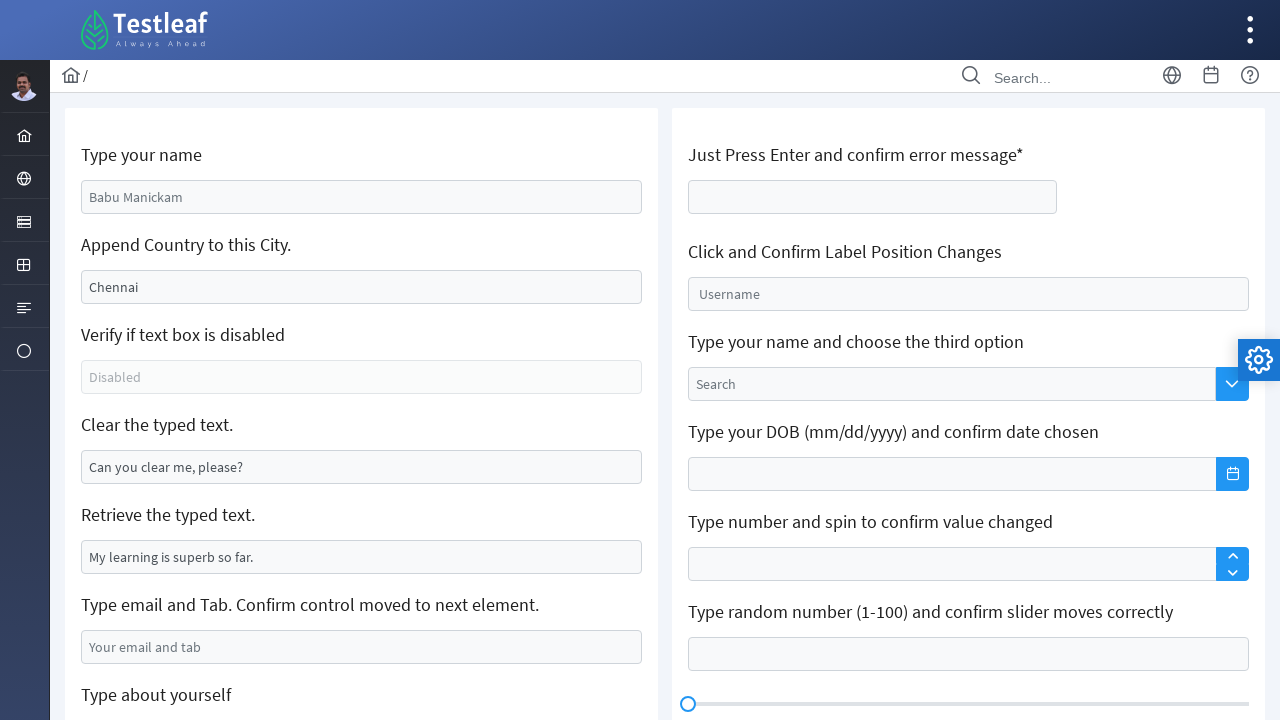

Typed 'Nithya' in the first input field with placeholder 'Babu Manickam' on //input[@placeholder='Babu Manickam']
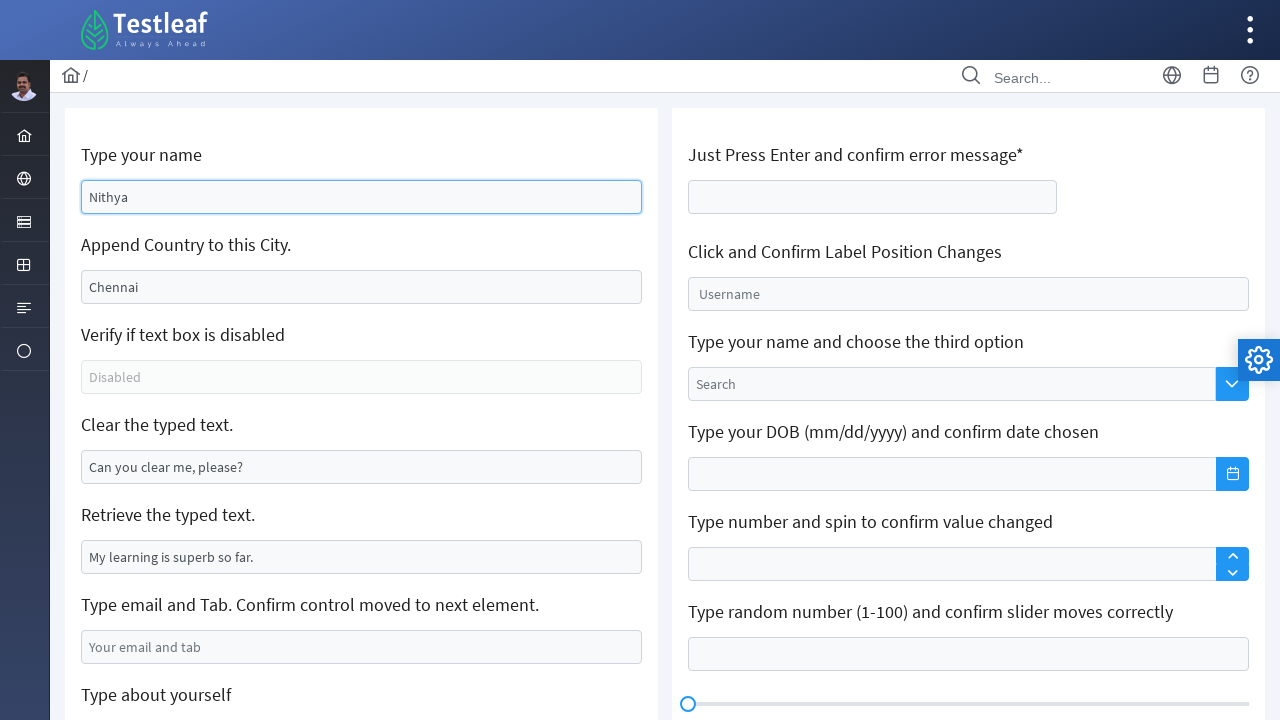

Retrieved current value 'Chennai' from second input field
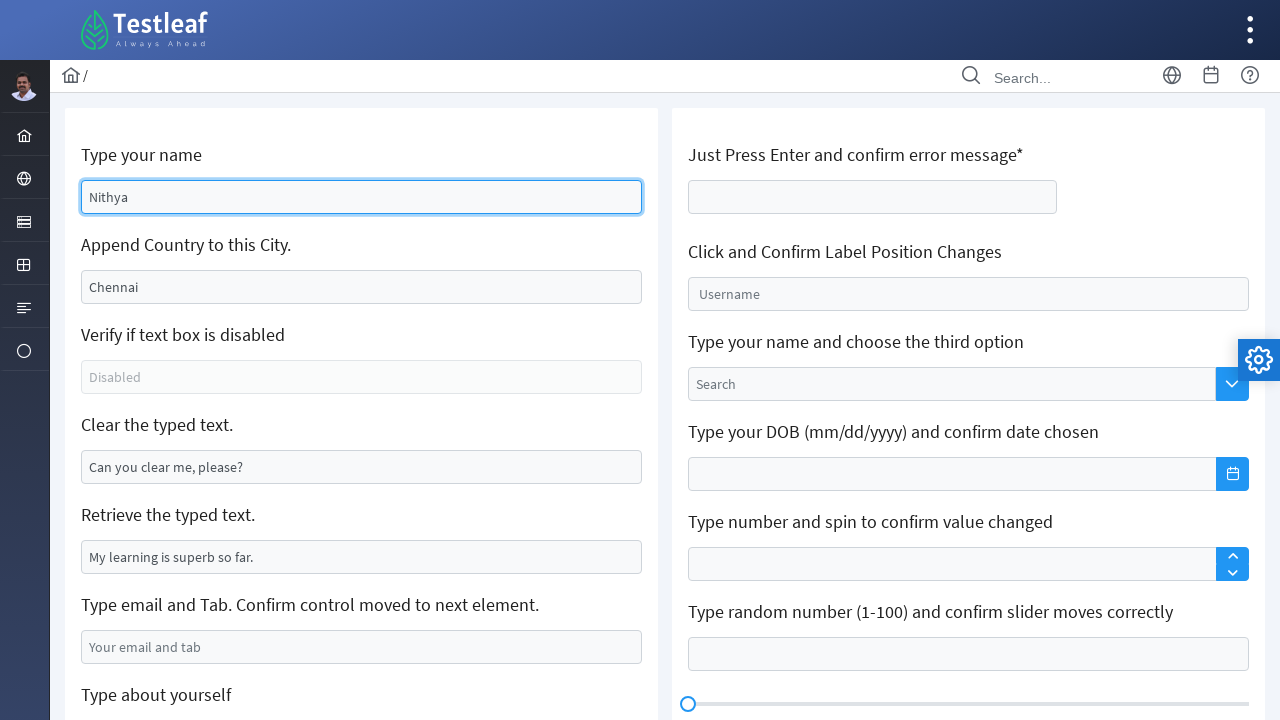

Appended 'India' to the second input field, value now 'ChennaiIndia' on //input[@value='Chennai']
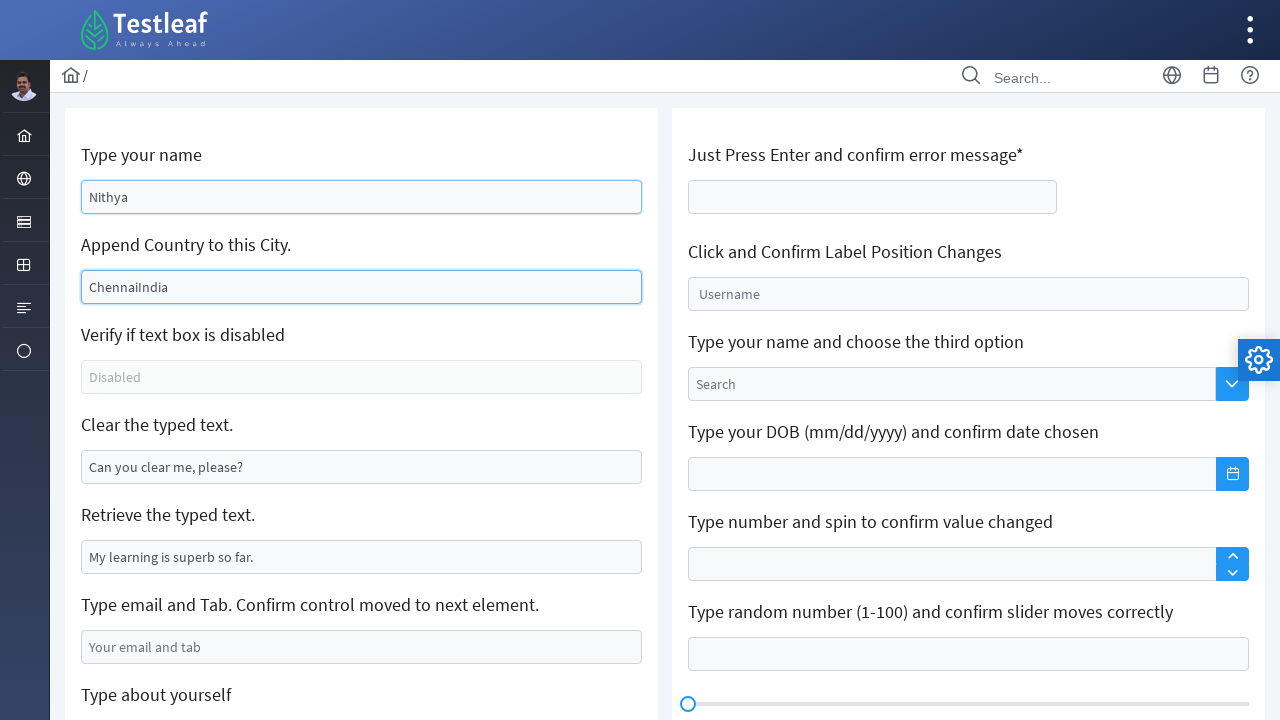

Checked if disabled field is enabled
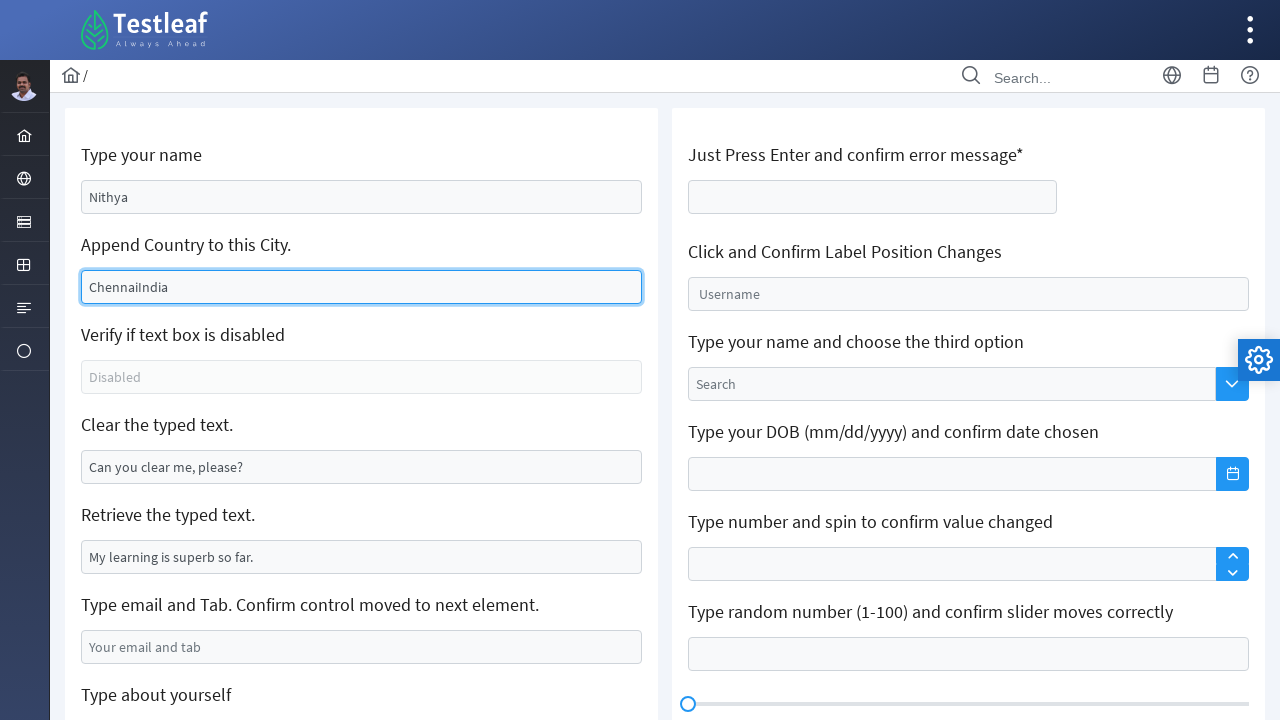

Printed verification result: Disabled field is enabled = False
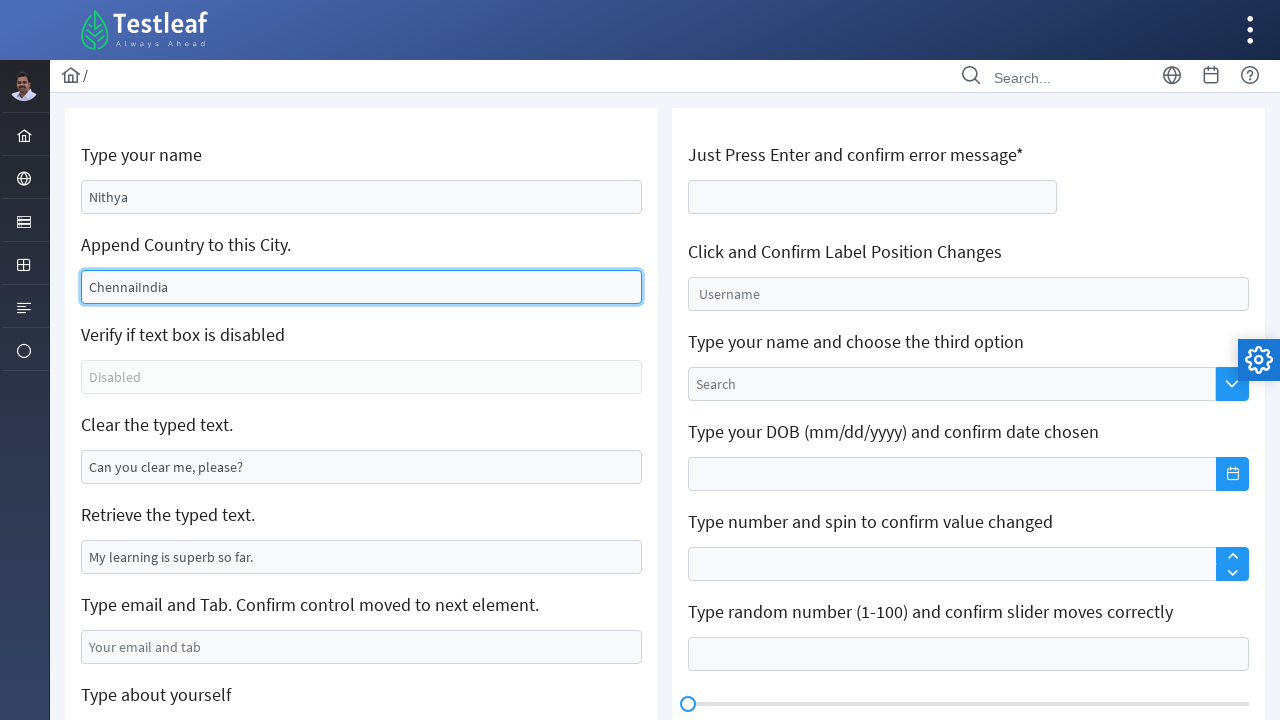

Cleared the input field that contained 'Can you clear me, please?' on //input[@value='Can you clear me, please?']
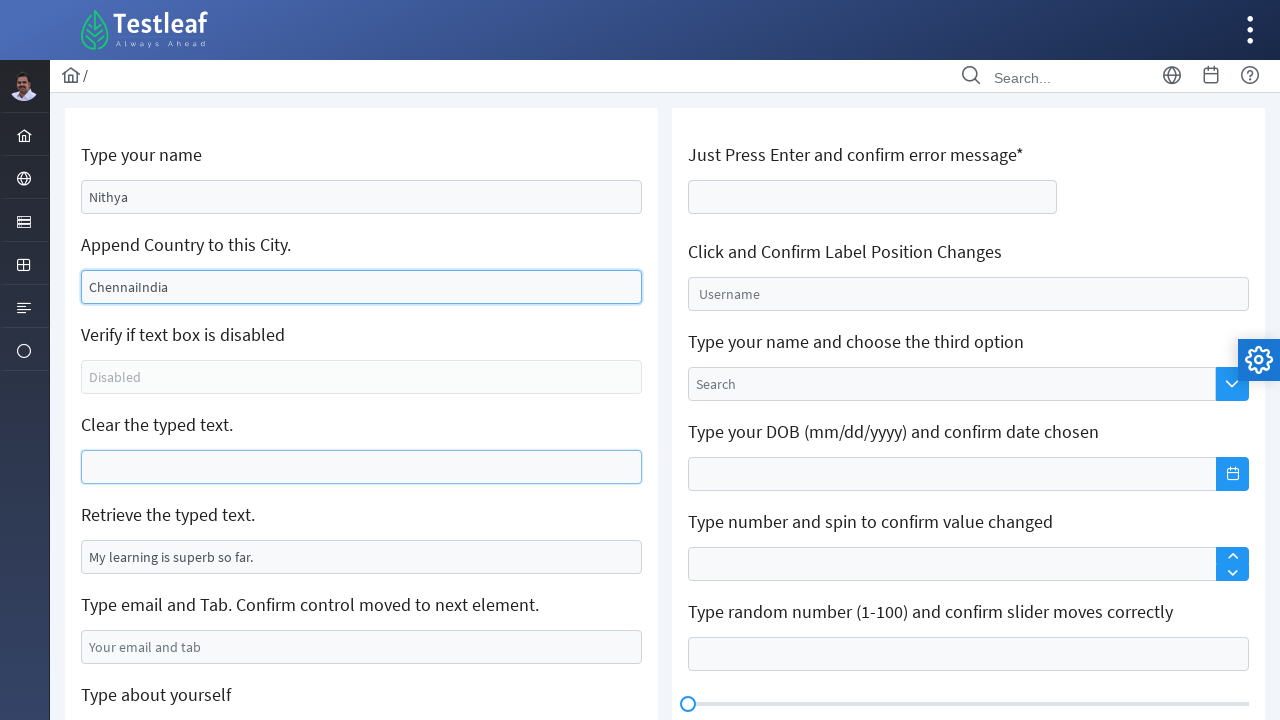

Typed '123@gmail.com' in the email field on //input[@placeholder='Your email and tab']
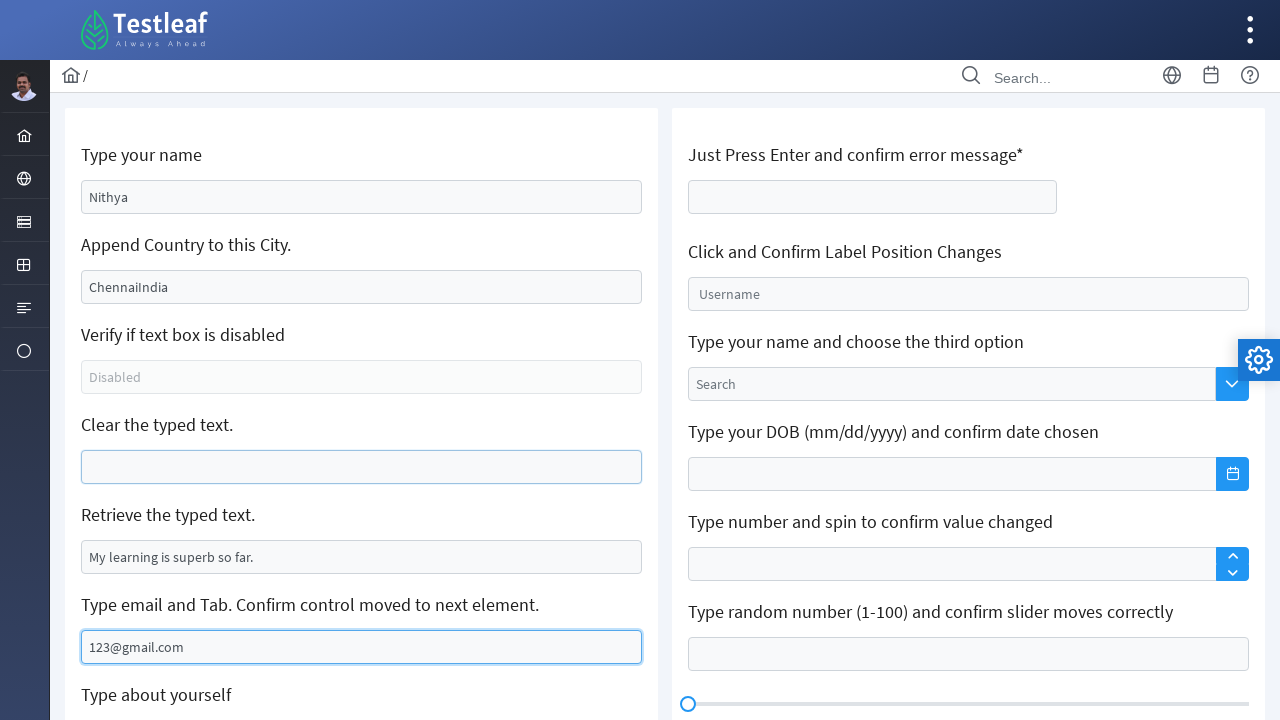

Pressed Tab key to move focus to the next field on //input[@placeholder='Your email and tab']
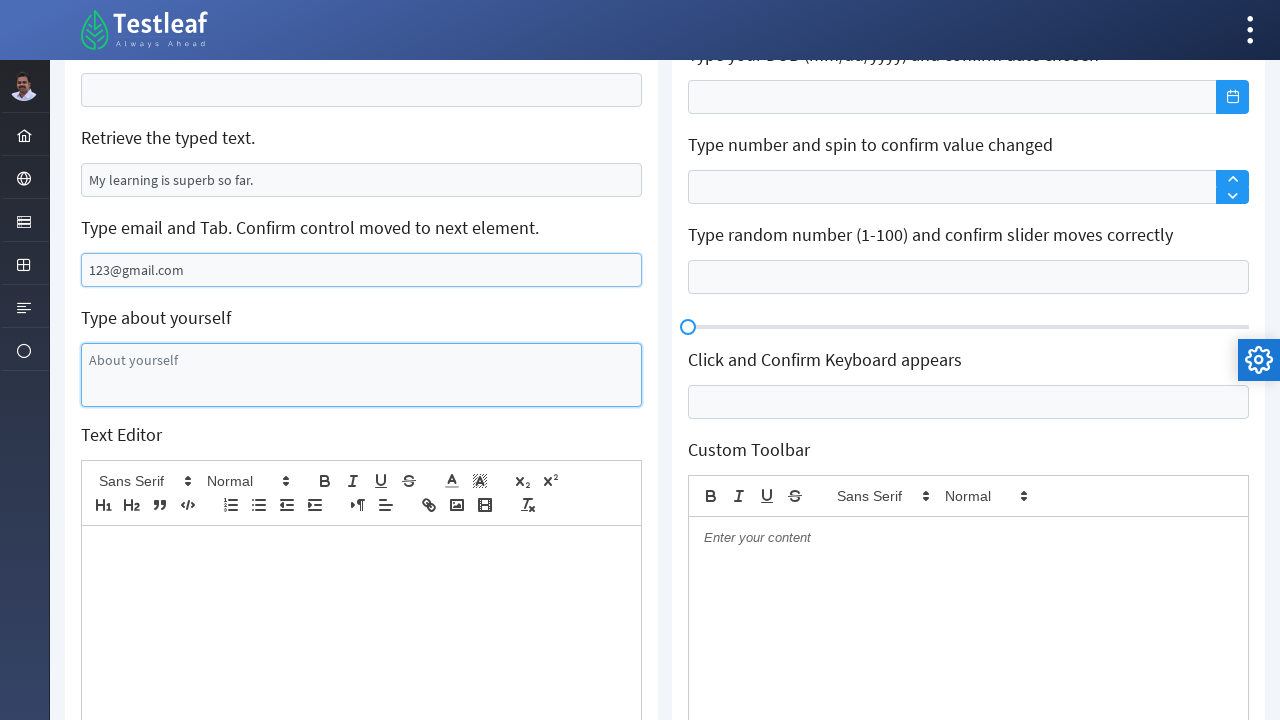

Typed 'test' in the next field after Tab navigation
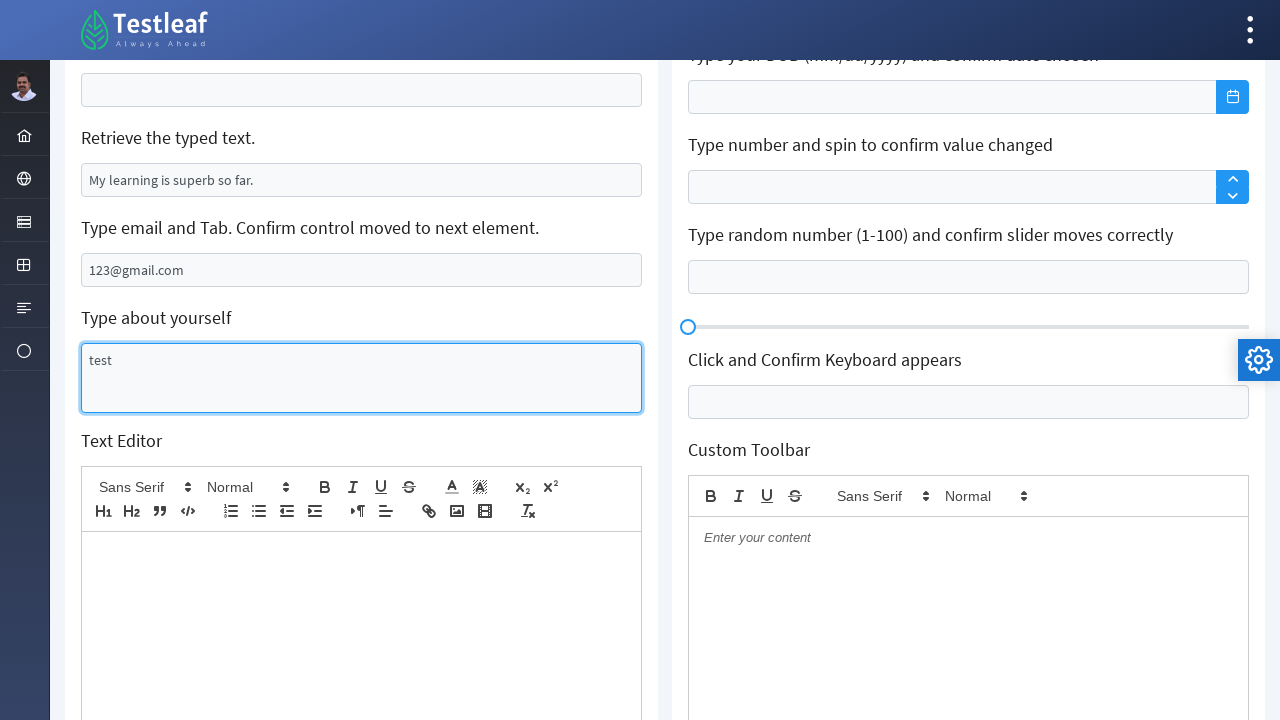

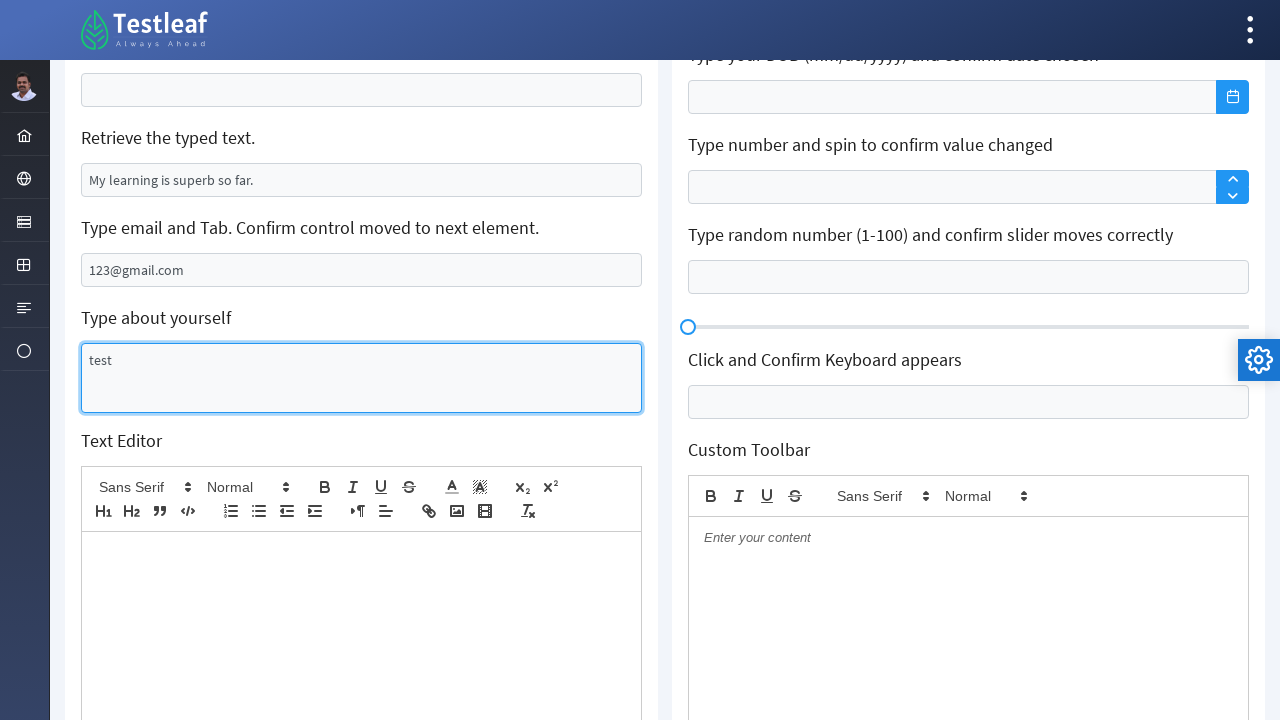